Tests autocomplete country selection by typing a country name and selecting from suggestions

Starting URL: https://rahulshettyacademy.com/AutomationPractice/

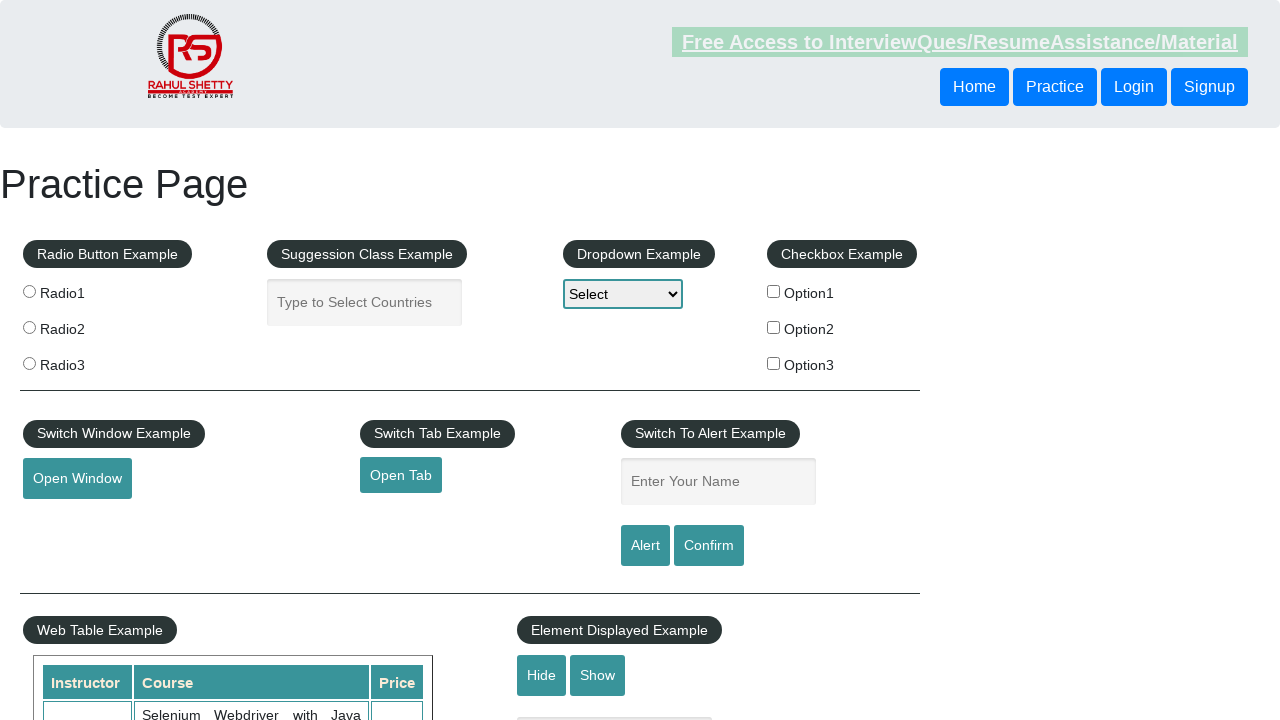

Clicked on the autocomplete input field at (365, 302) on #autocomplete
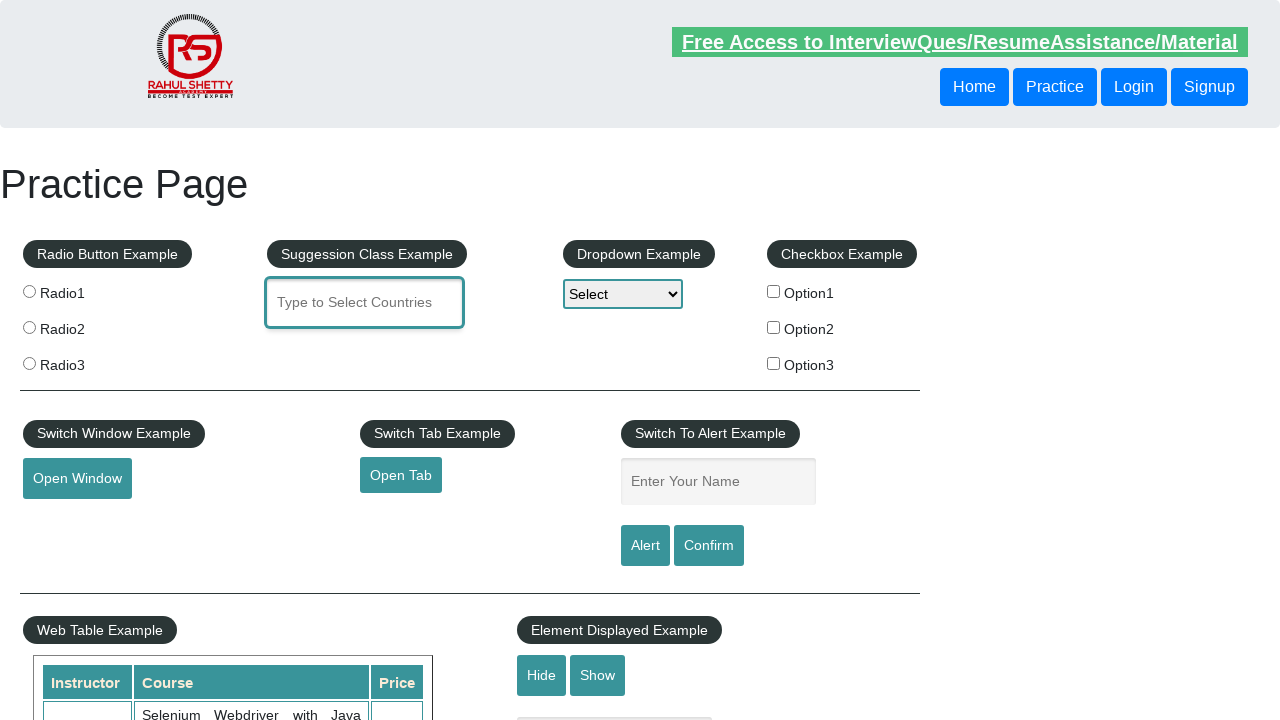

Typed 'India' into the autocomplete field on #autocomplete
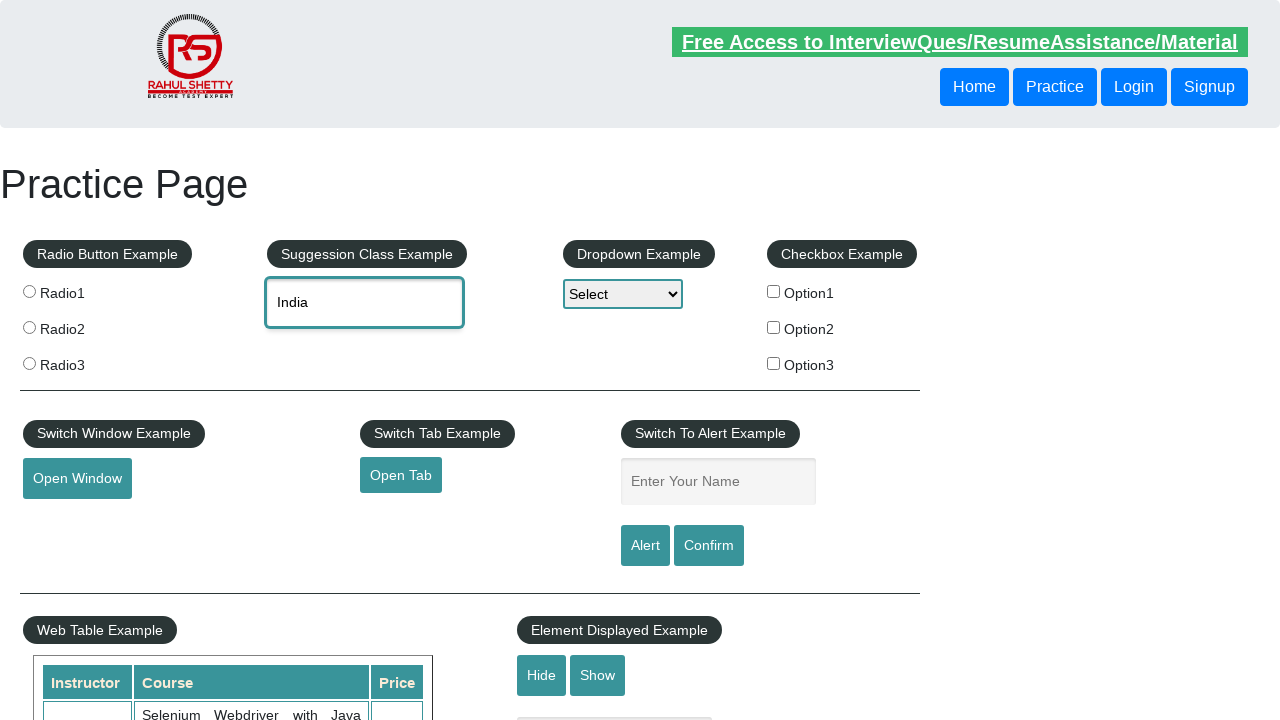

Waited for India suggestion to appear in dropdown
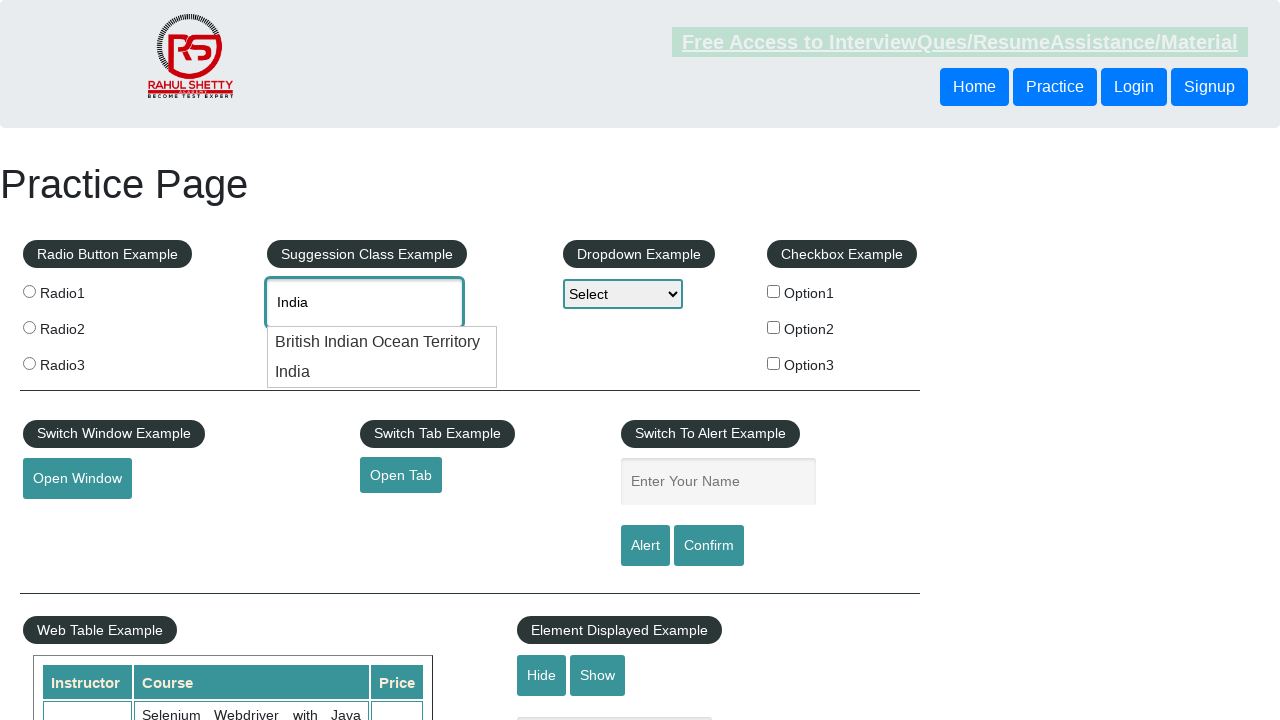

Clicked on 'India' suggestion to select it at (382, 342) on div:text('India')
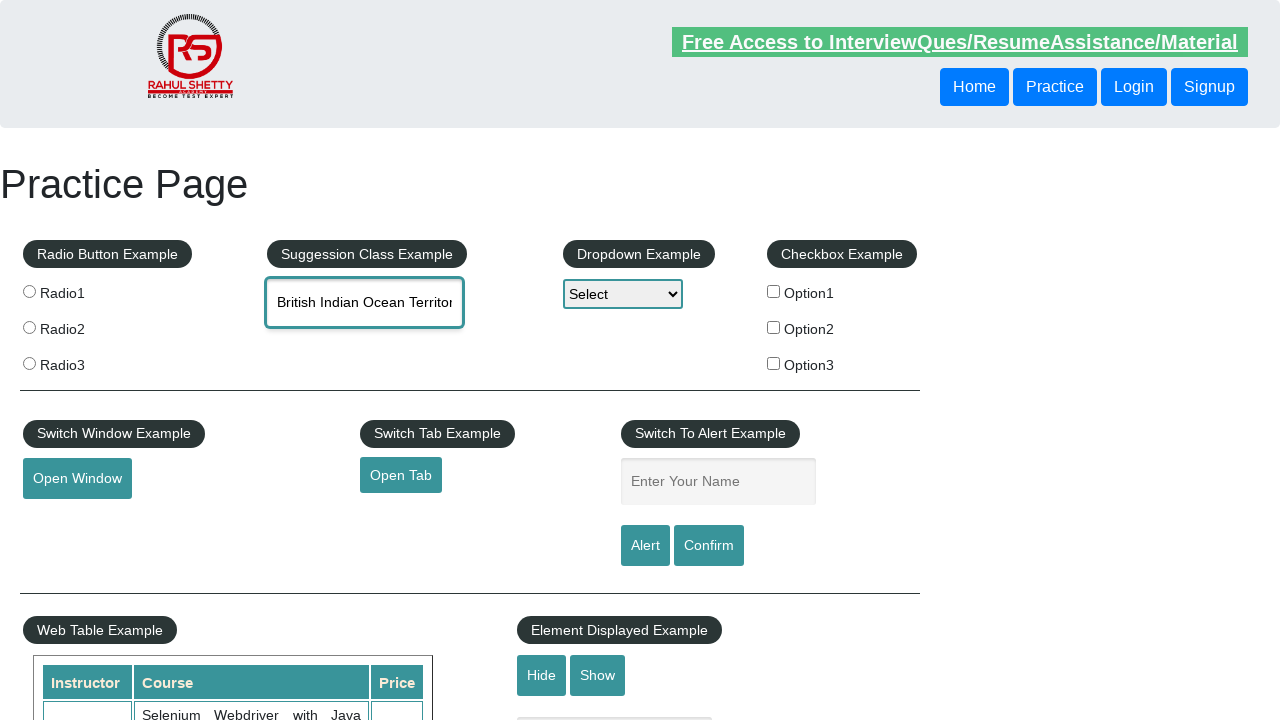

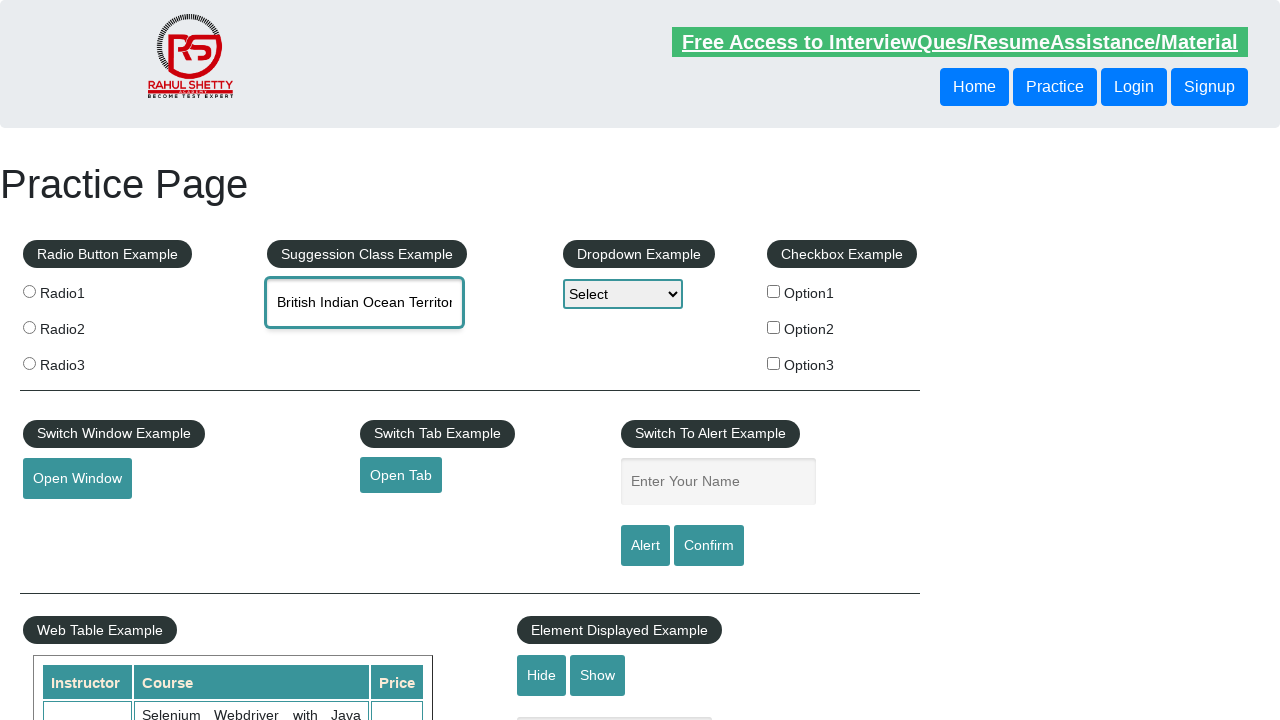